Tests filtering to display only active (non-completed) todo items

Starting URL: https://demo.playwright.dev/todomvc

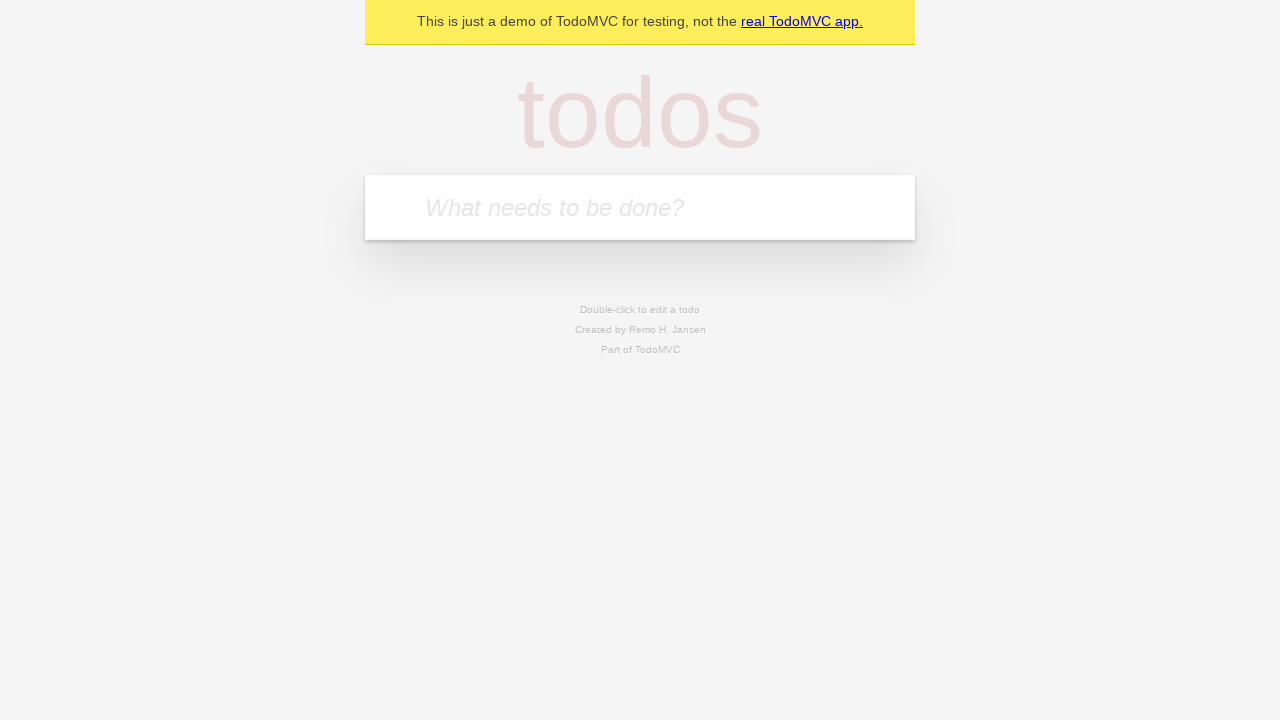

Located the 'What needs to be done?' input field
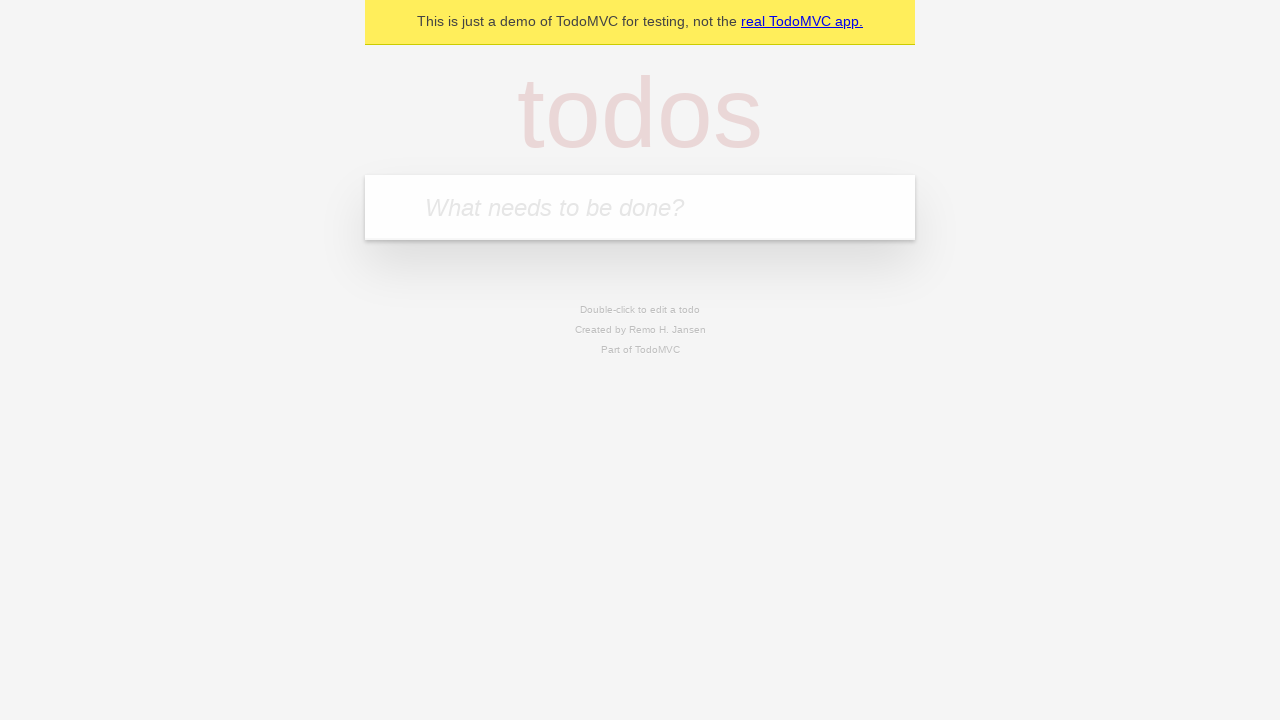

Filled todo input with 'buy some cheese' on internal:attr=[placeholder="What needs to be done?"i]
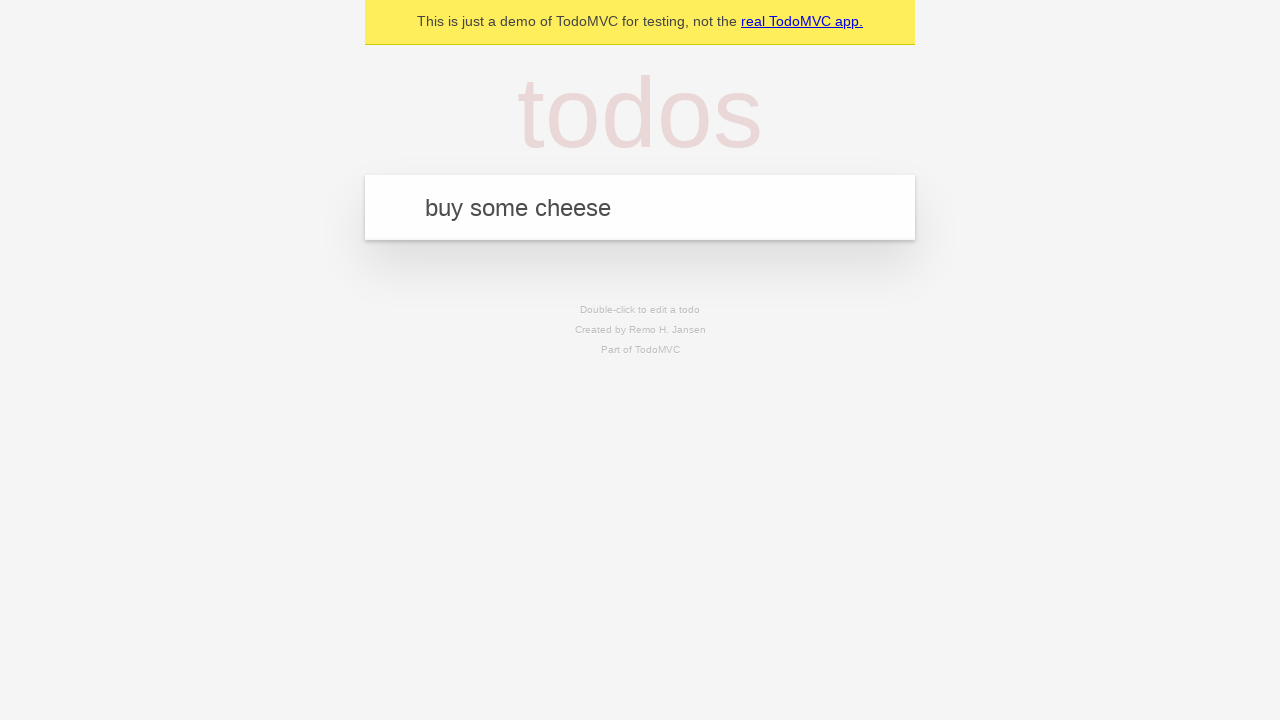

Pressed Enter to create todo 'buy some cheese' on internal:attr=[placeholder="What needs to be done?"i]
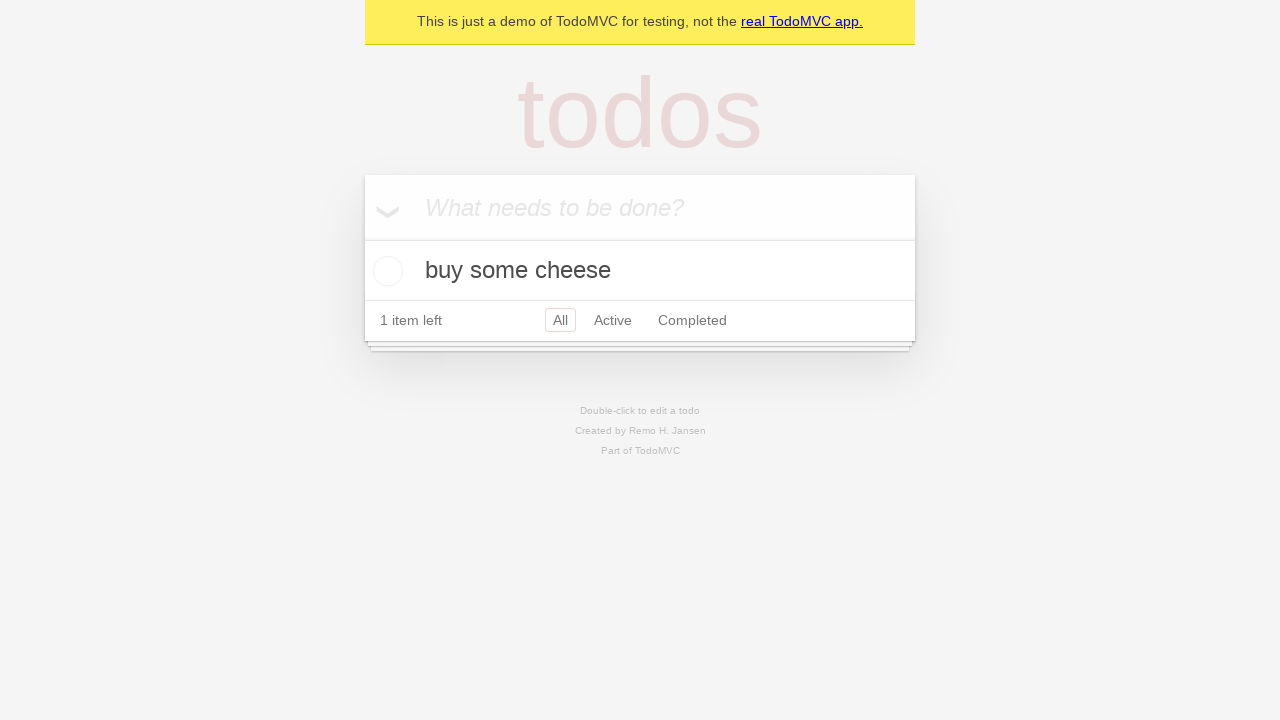

Filled todo input with 'feed the cat' on internal:attr=[placeholder="What needs to be done?"i]
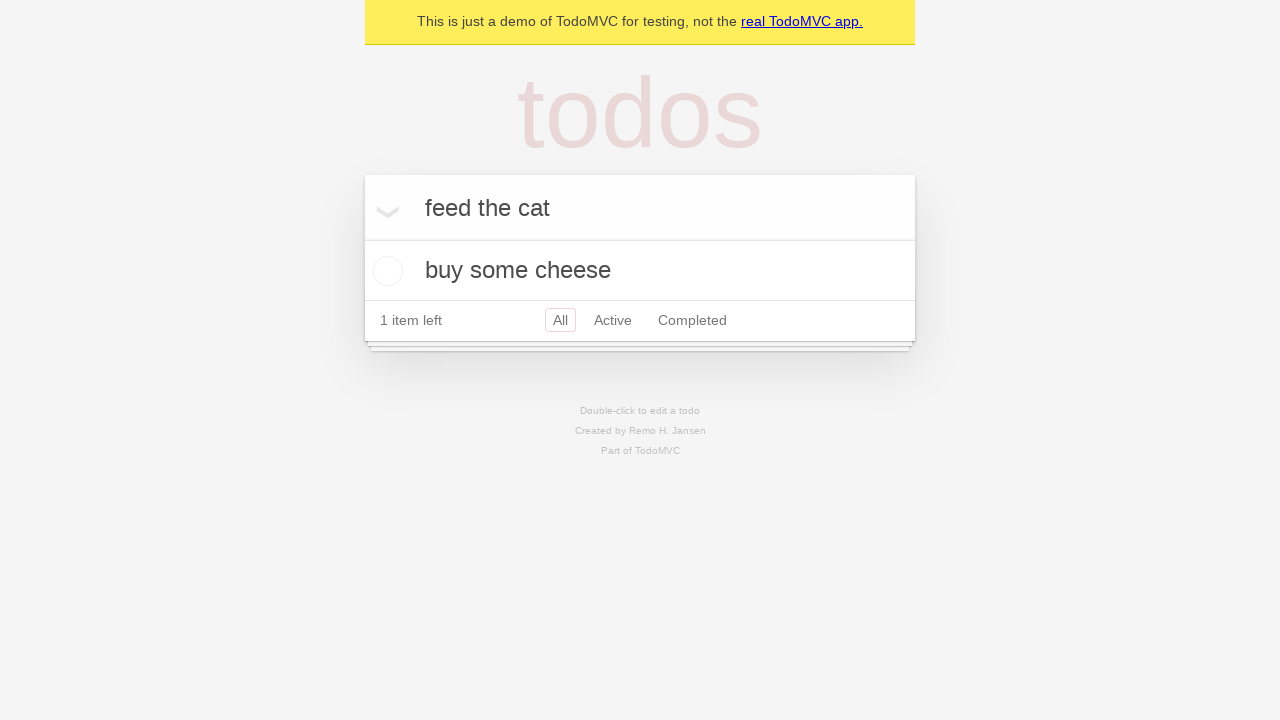

Pressed Enter to create todo 'feed the cat' on internal:attr=[placeholder="What needs to be done?"i]
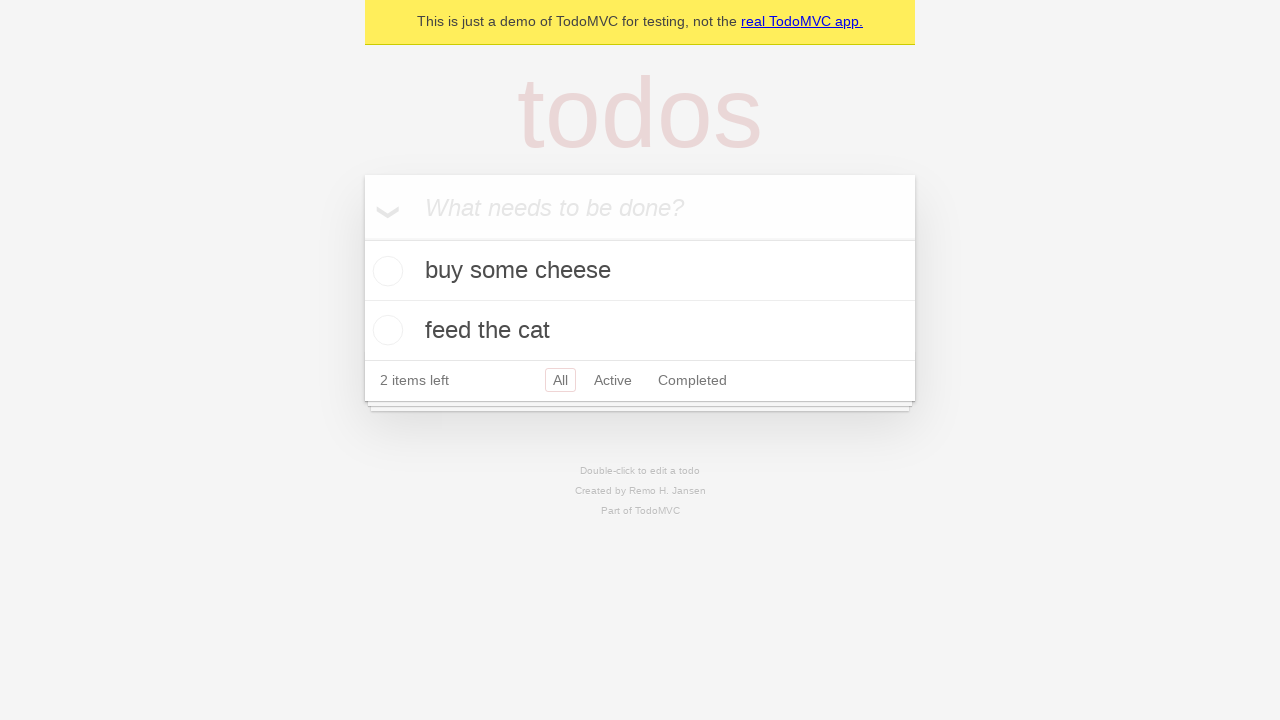

Filled todo input with 'book a doctors appointment' on internal:attr=[placeholder="What needs to be done?"i]
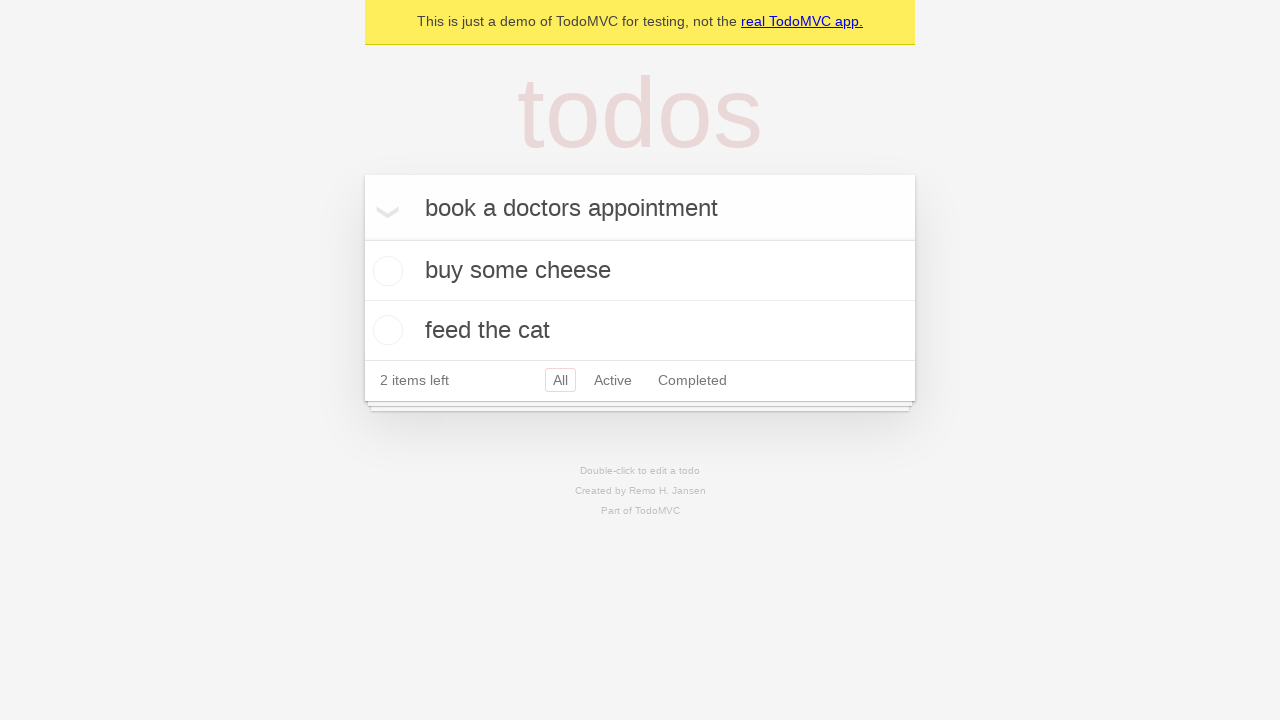

Pressed Enter to create todo 'book a doctors appointment' on internal:attr=[placeholder="What needs to be done?"i]
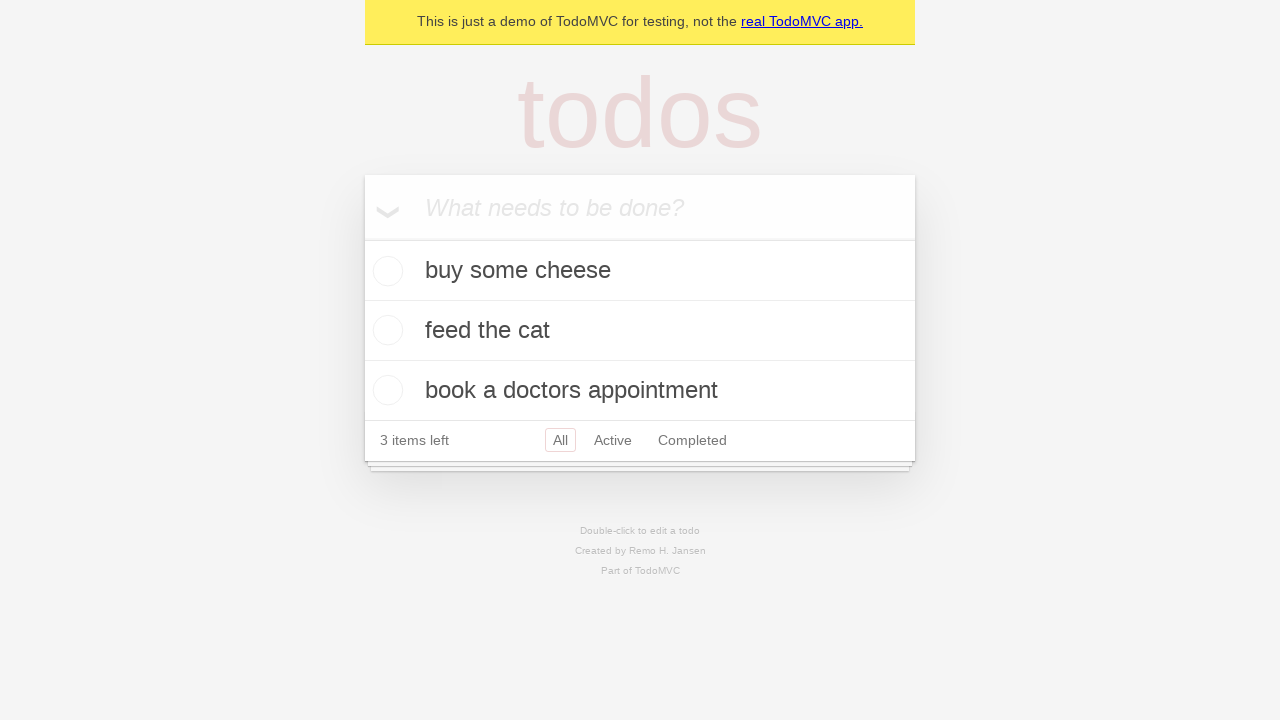

Checked the second todo item (feed the cat) at (385, 330) on internal:testid=[data-testid="todo-item"s] >> nth=1 >> internal:role=checkbox
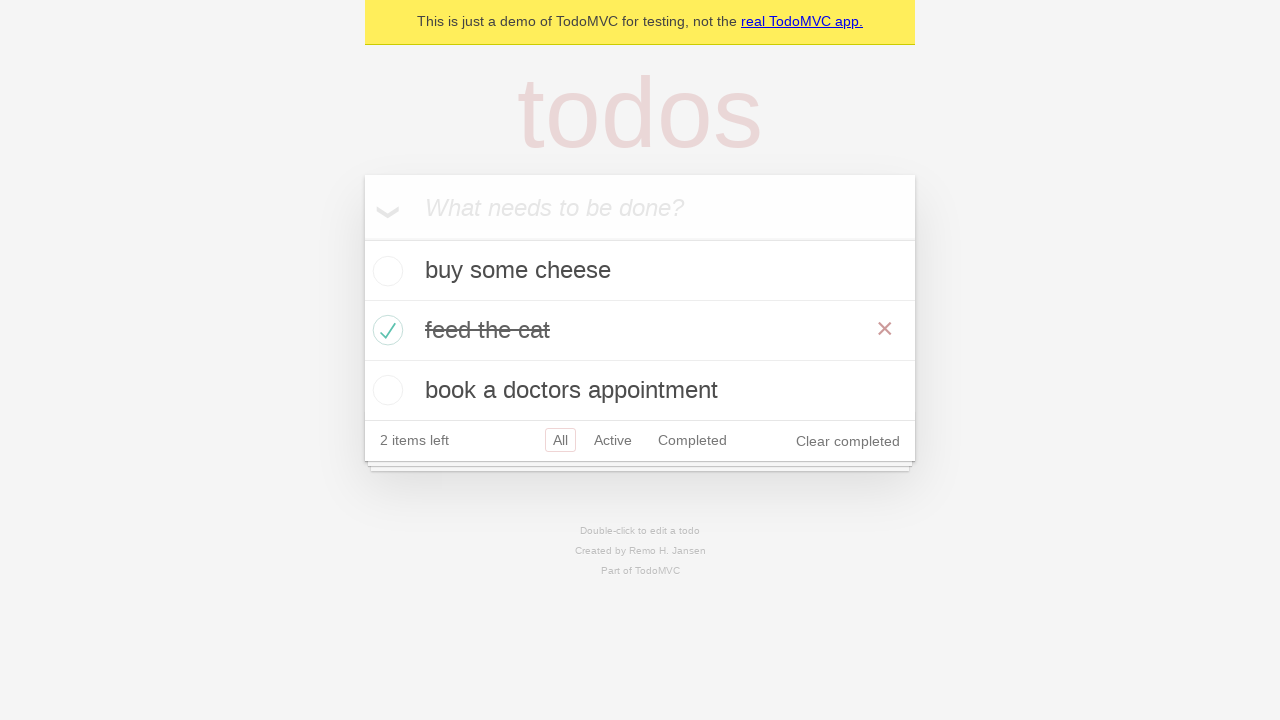

Clicked Active filter to display only non-completed items at (613, 440) on internal:role=link[name="Active"i]
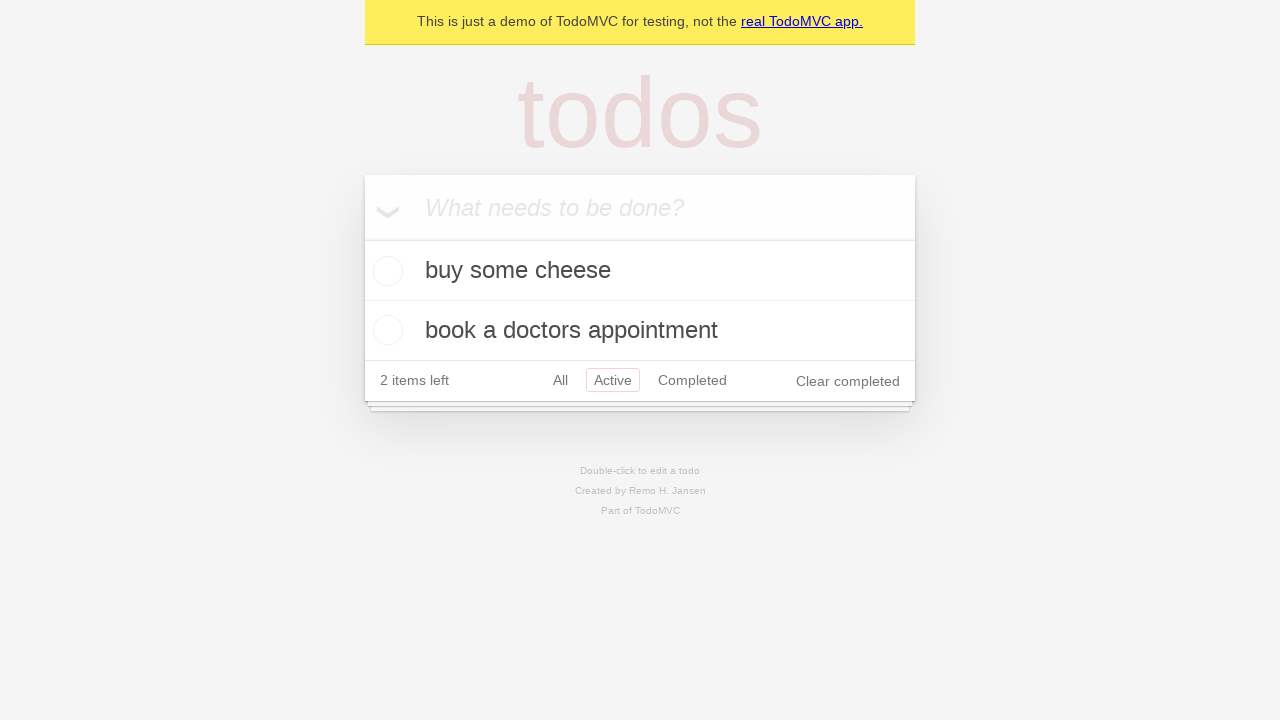

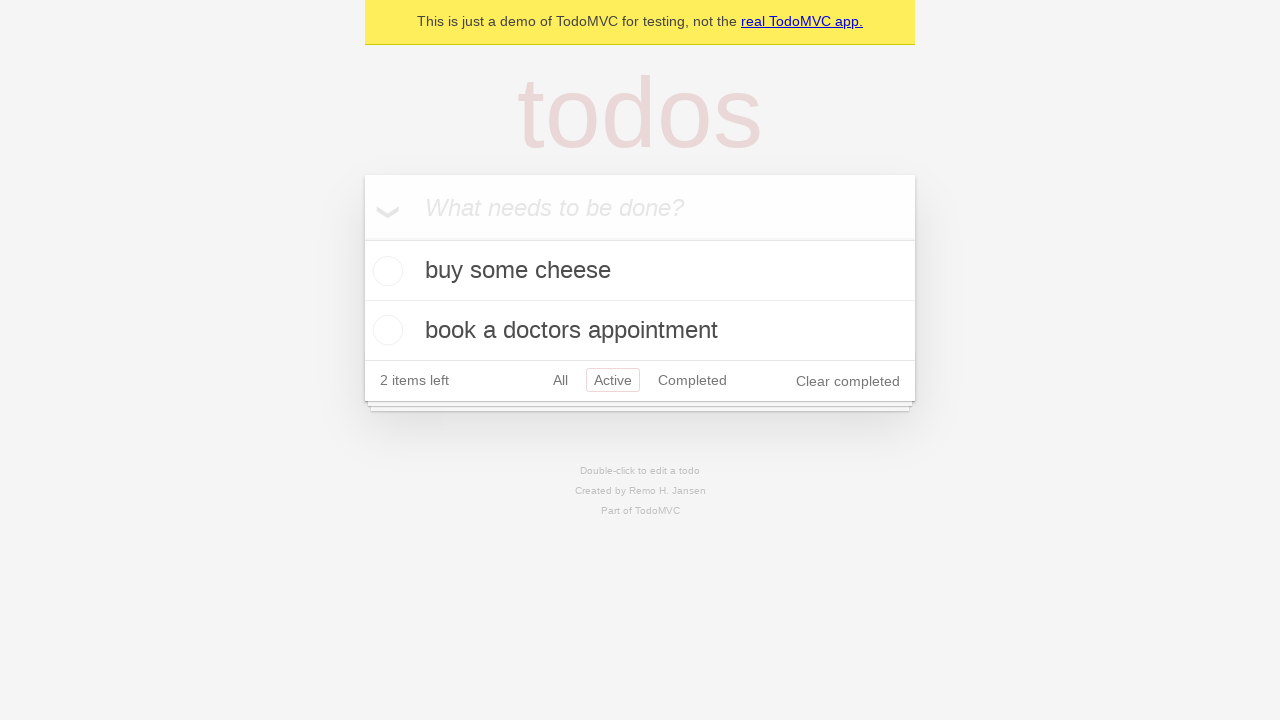